Tests checkbox interaction by clicking on both checkboxes to toggle their state

Starting URL: https://the-internet.herokuapp.com/checkboxes

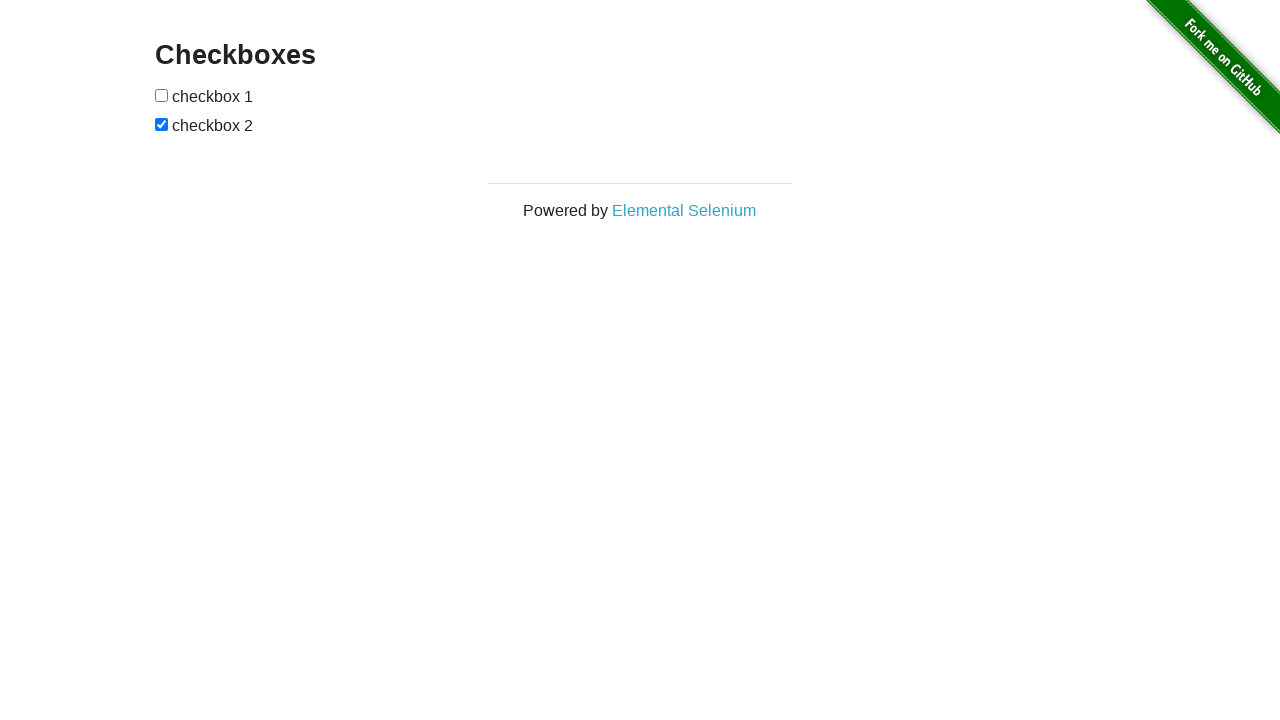

Clicked first checkbox to toggle its state at (162, 95) on xpath=//*[@id='checkboxes']/input[1]
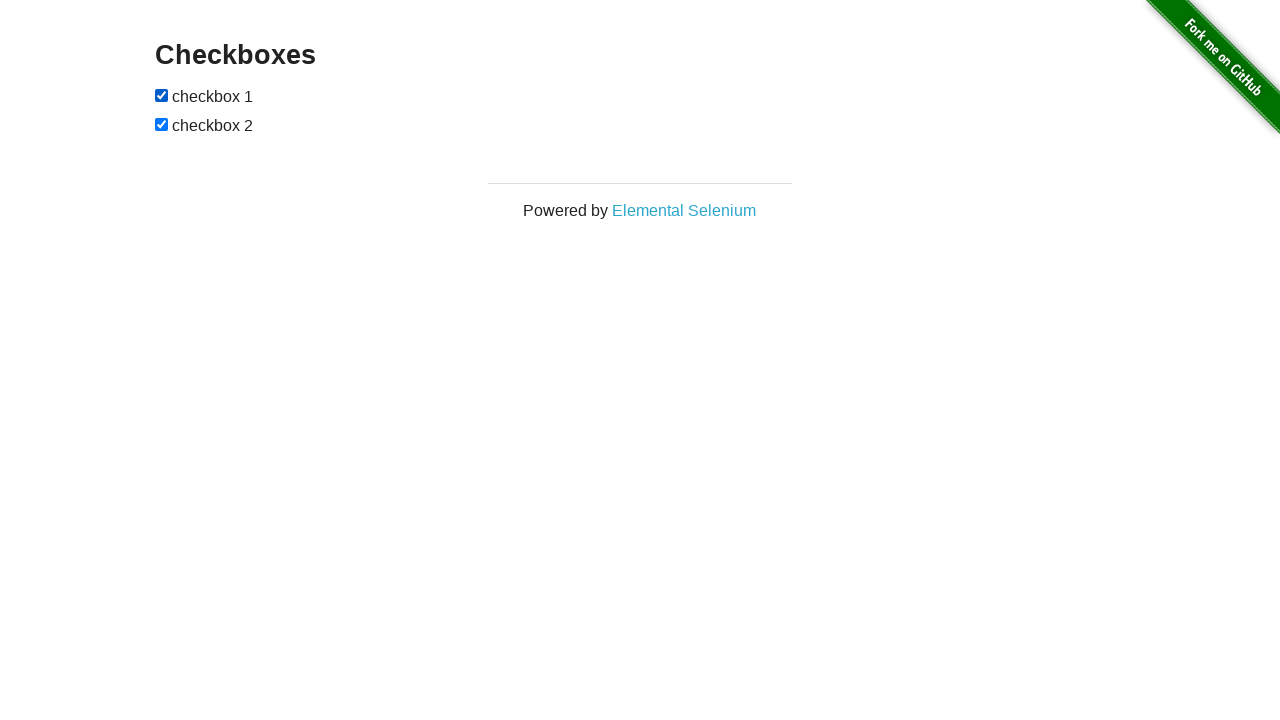

Clicked second checkbox to toggle its state at (162, 124) on xpath=//*[@id='checkboxes']/input[2]
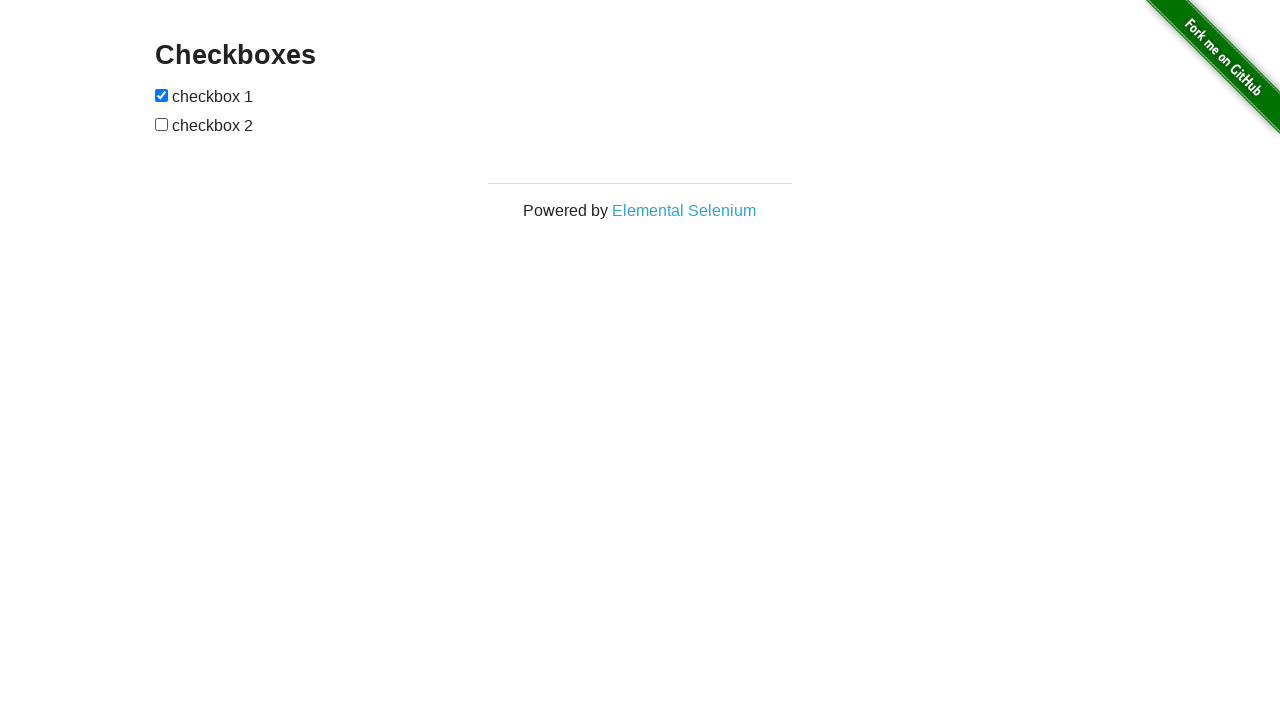

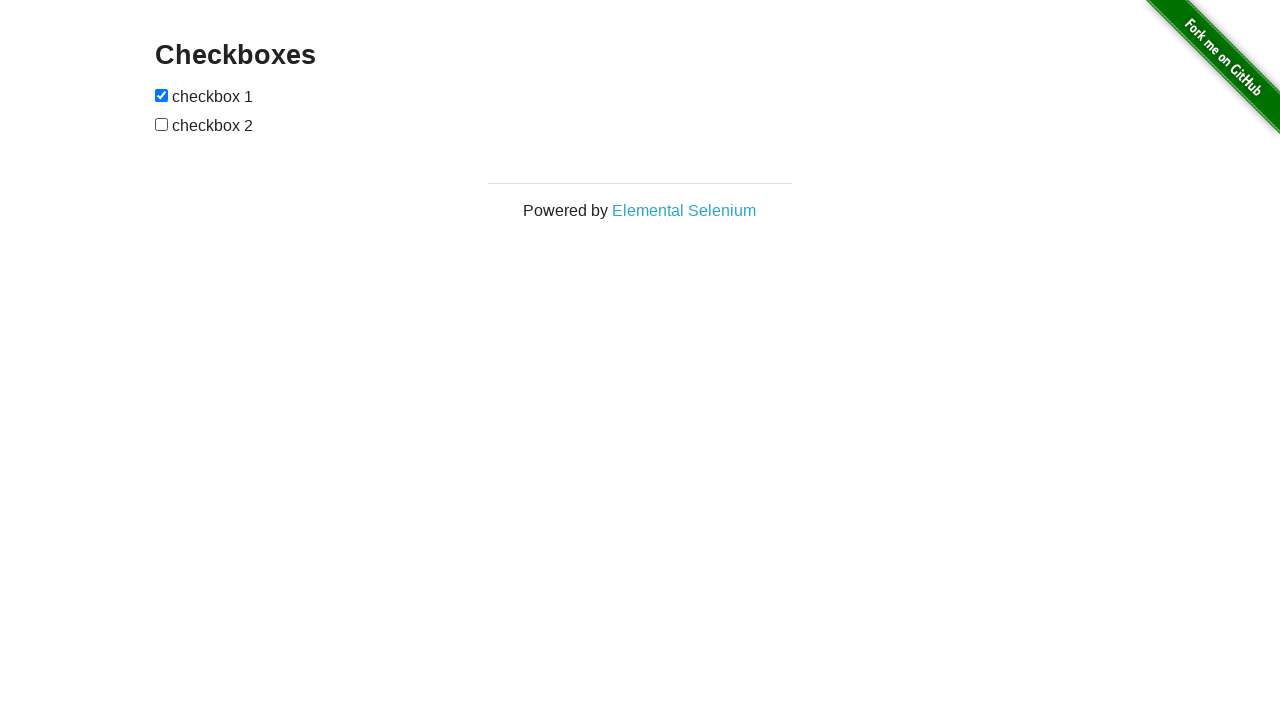